Demonstrates multi-window handling by clicking a footer link that opens a new window, then switching between parent and child windows.

Starting URL: https://accounts.google.com

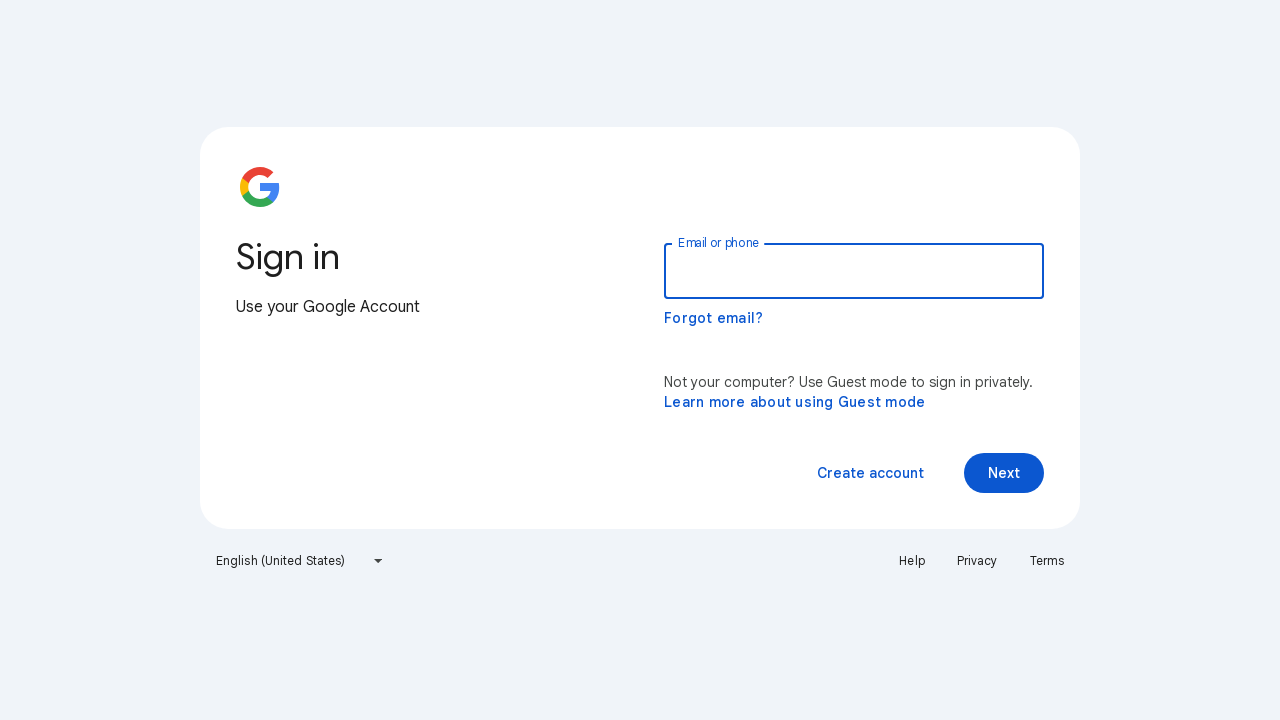

Clicked footer link to open new window at (912, 561) on footer ul li:first-child a
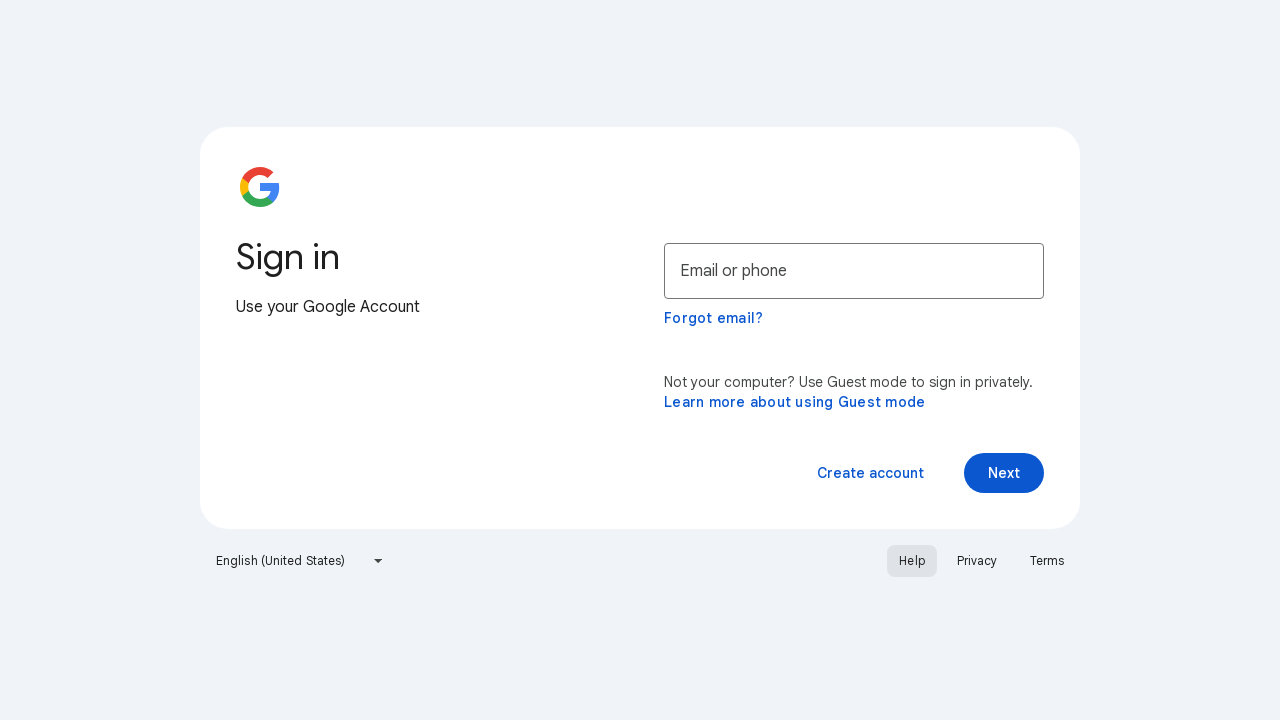

New child window opened
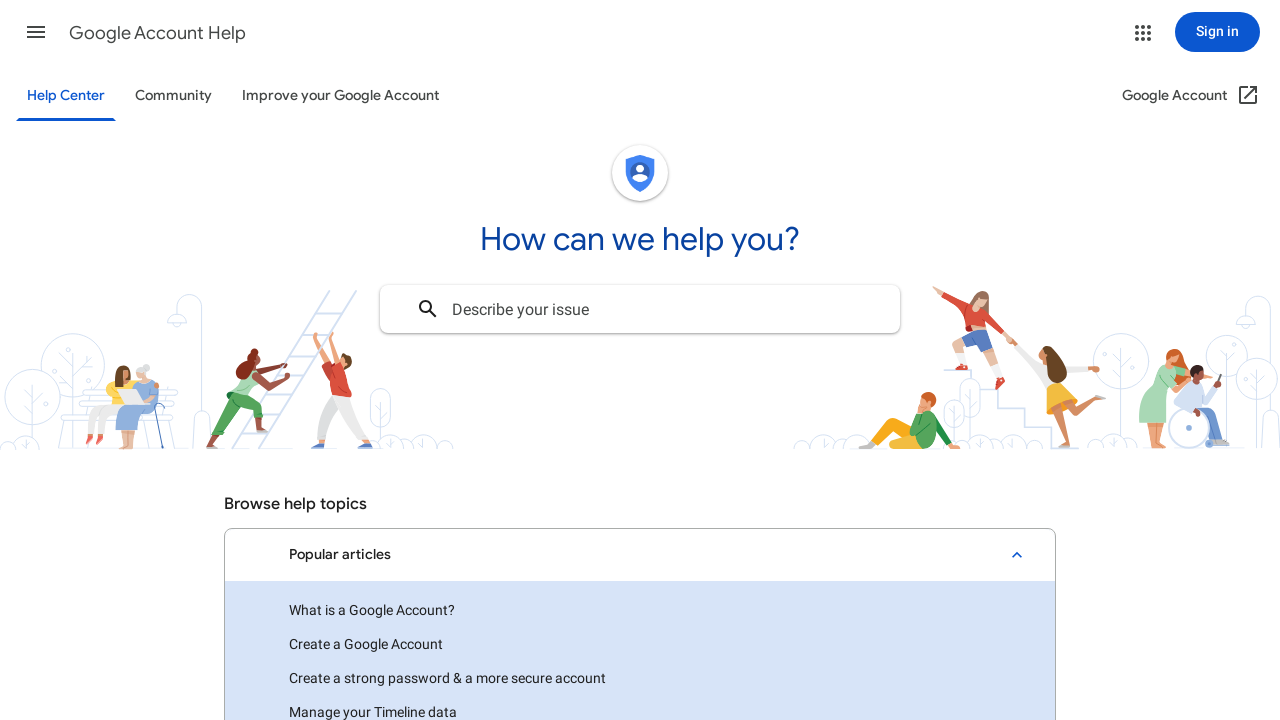

Child page finished loading
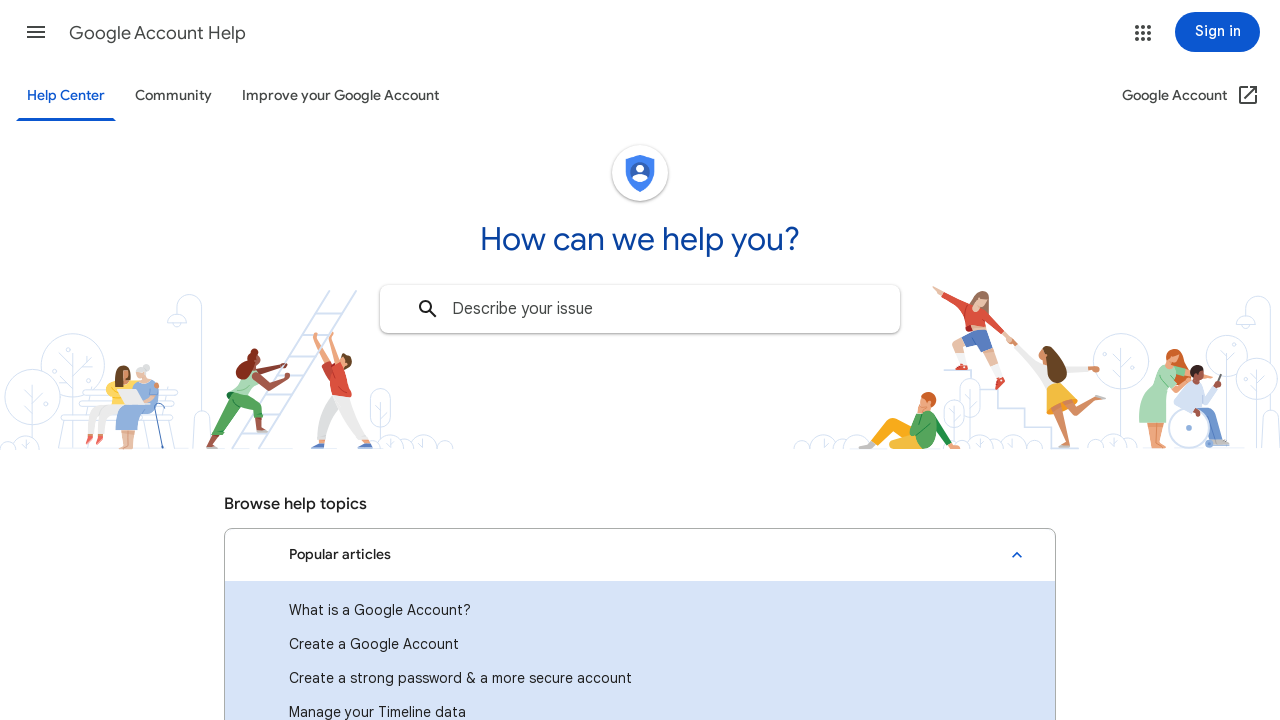

Retrieved child page title: Google Account Help
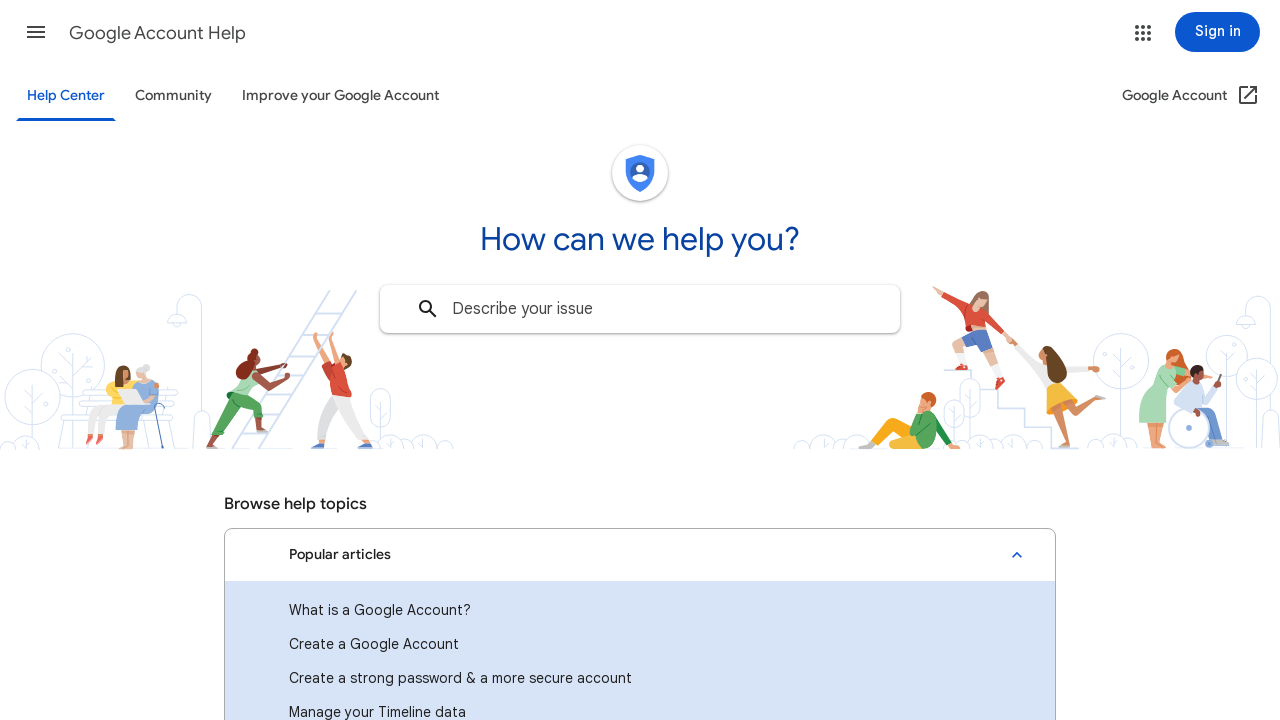

Switched back to parent window with title: Sign in - Google Accounts
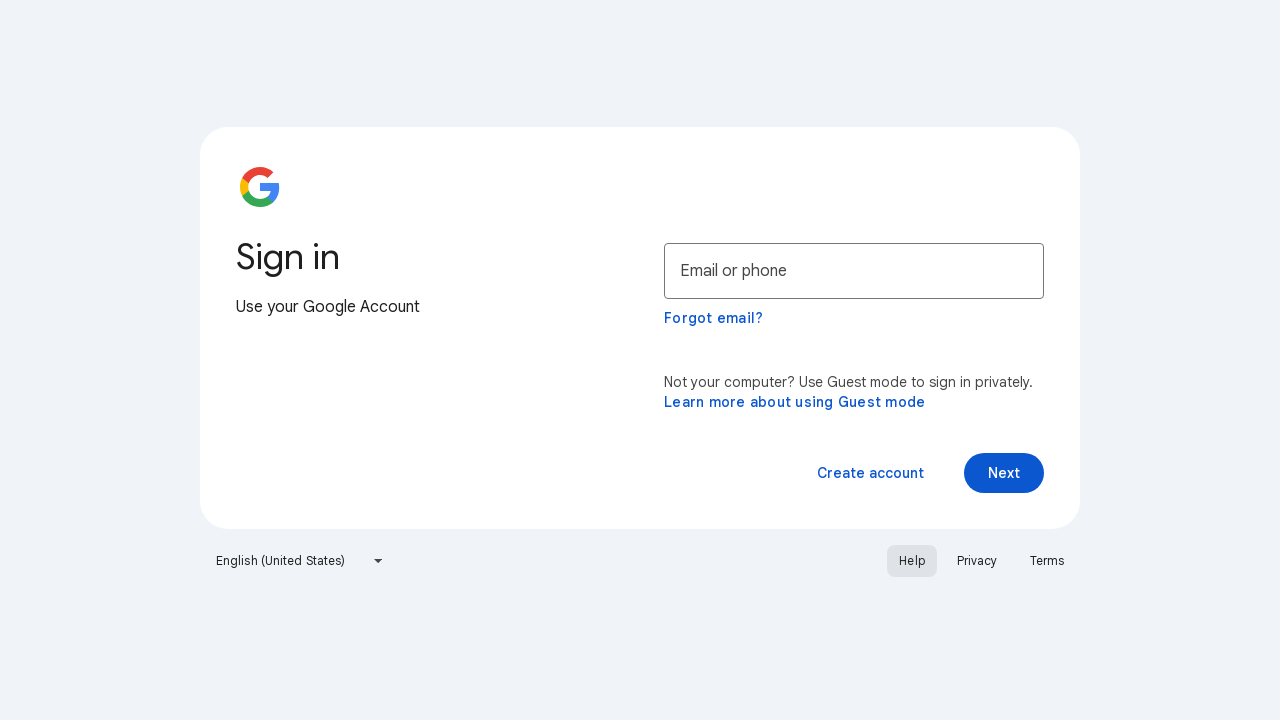

Closed child window
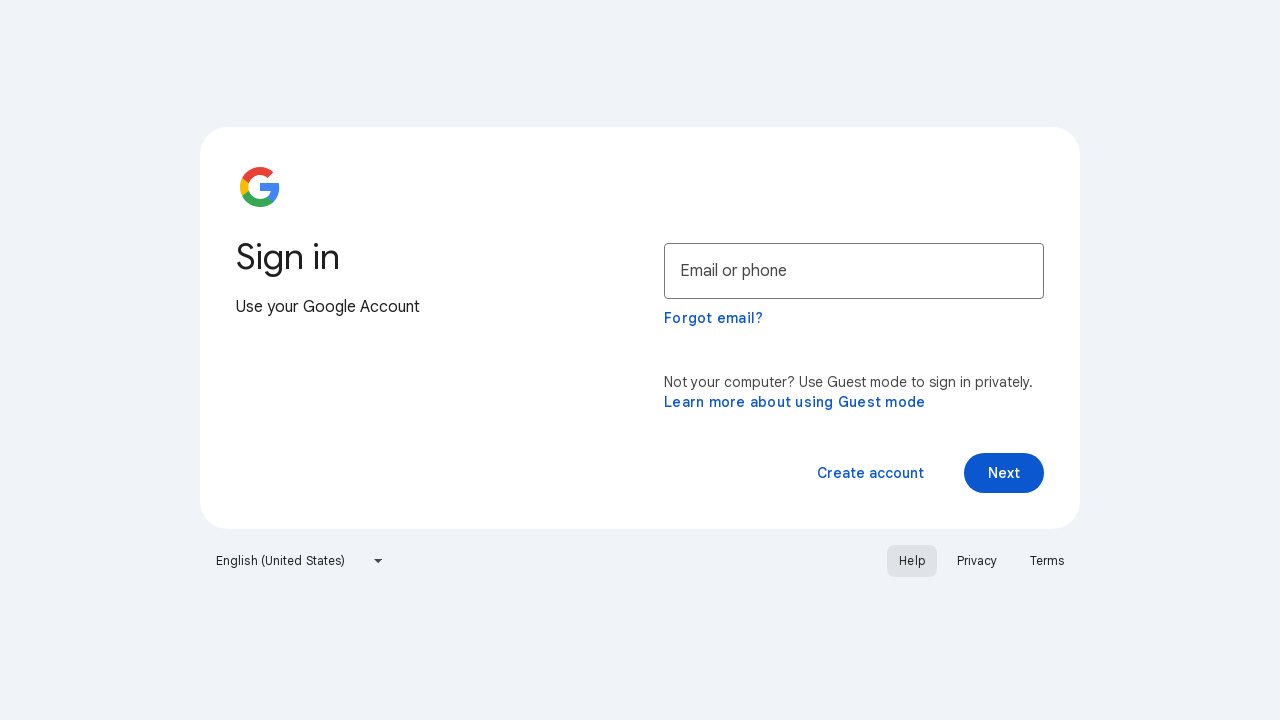

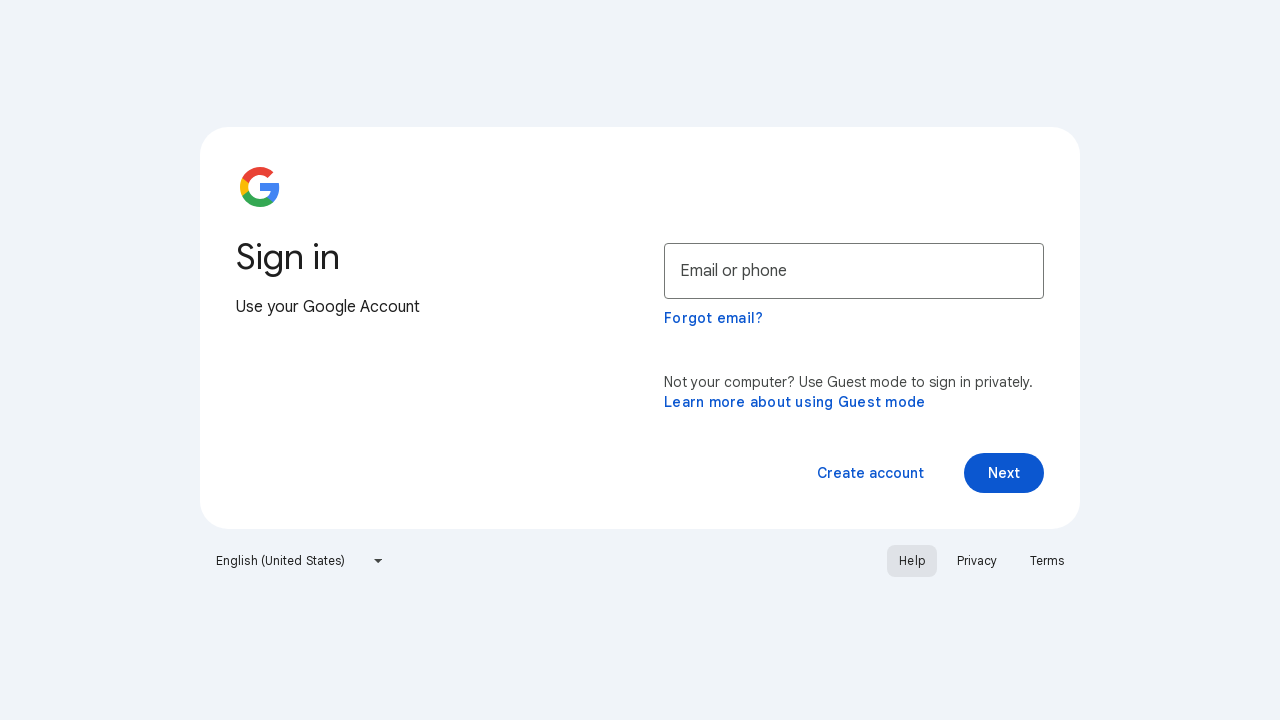